Tests double-click functionality on a button element on the Omayo blog test page

Starting URL: http://omayo.blogspot.com/

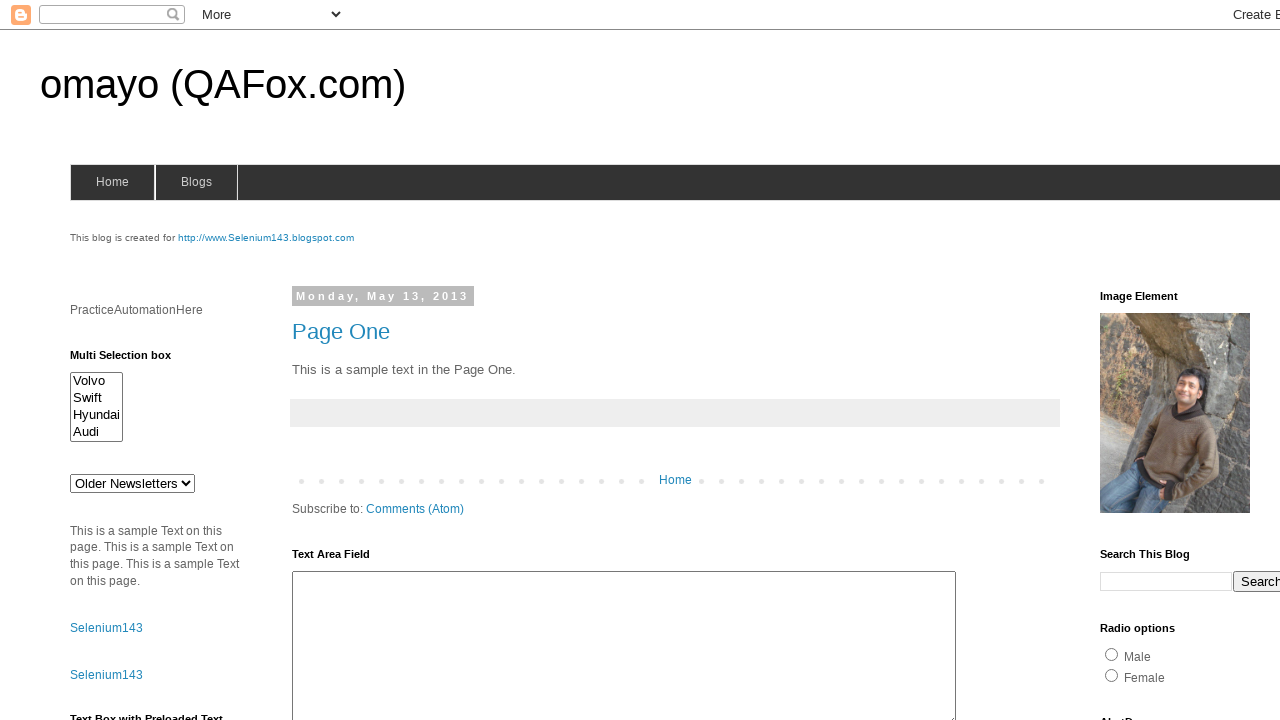

Located the double-click button element
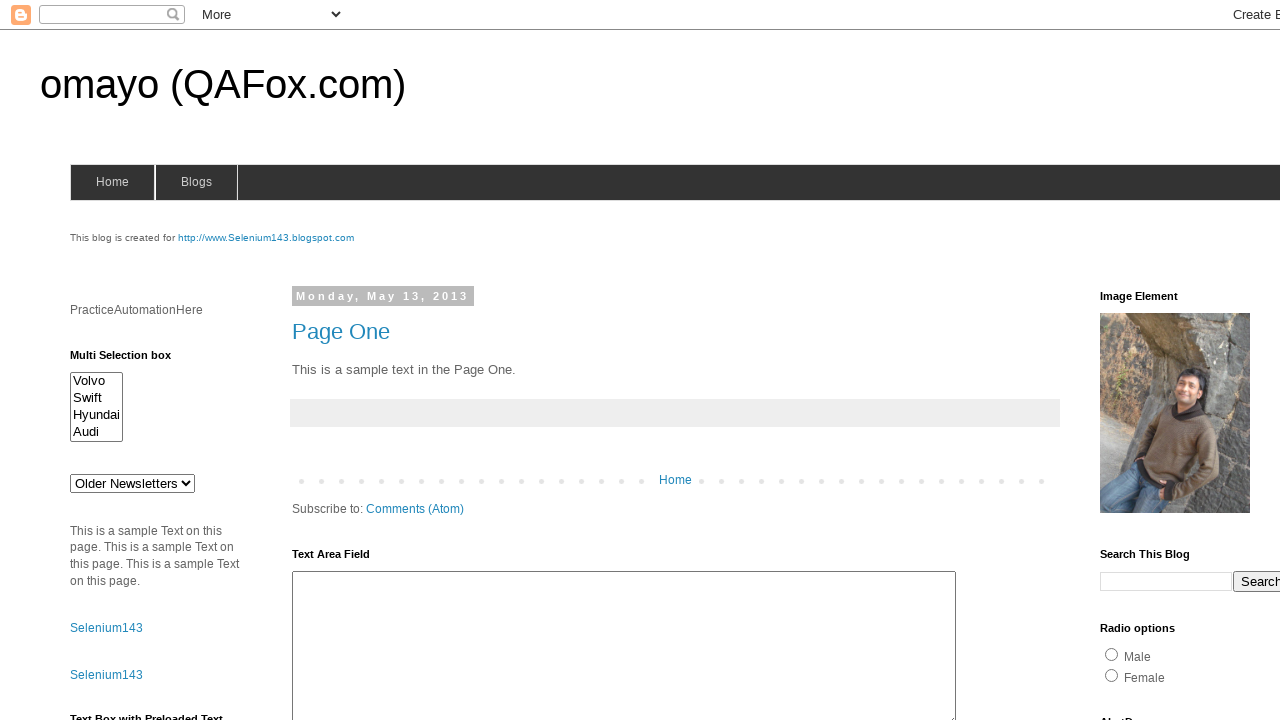

Performed double-click action on the button at (129, 365) on xpath=//button[text()=' Double click Here   ']
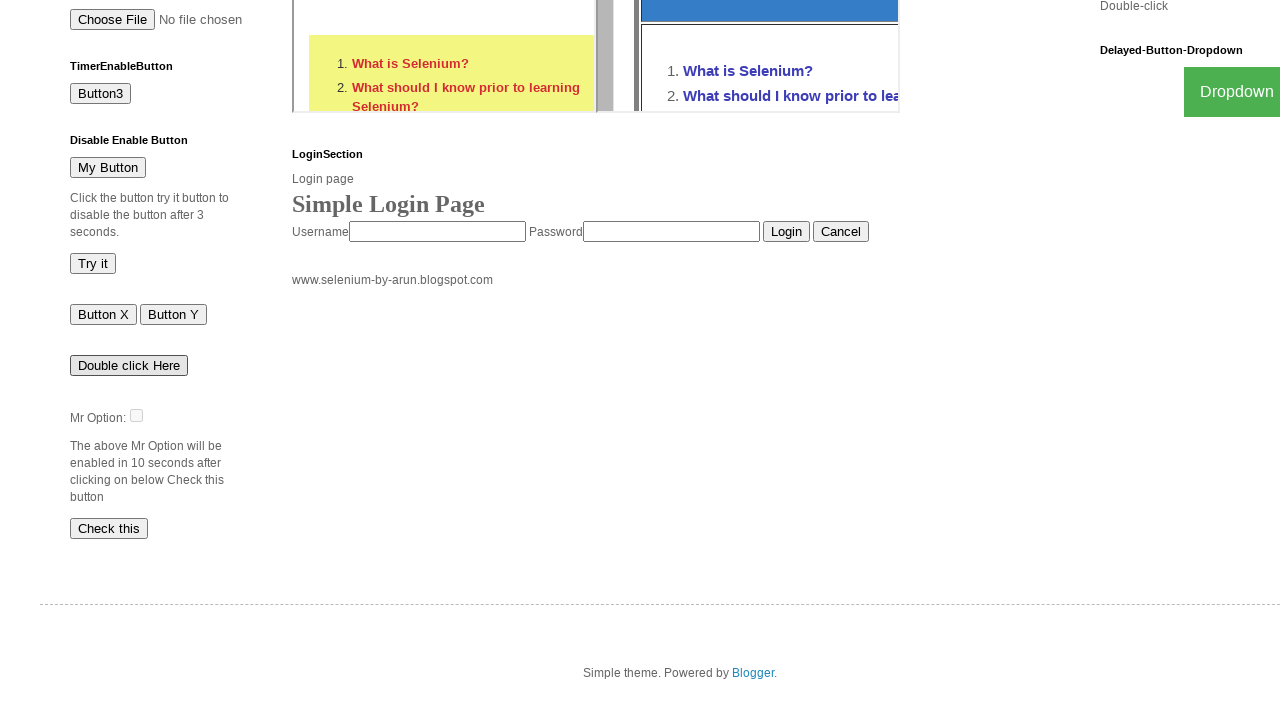

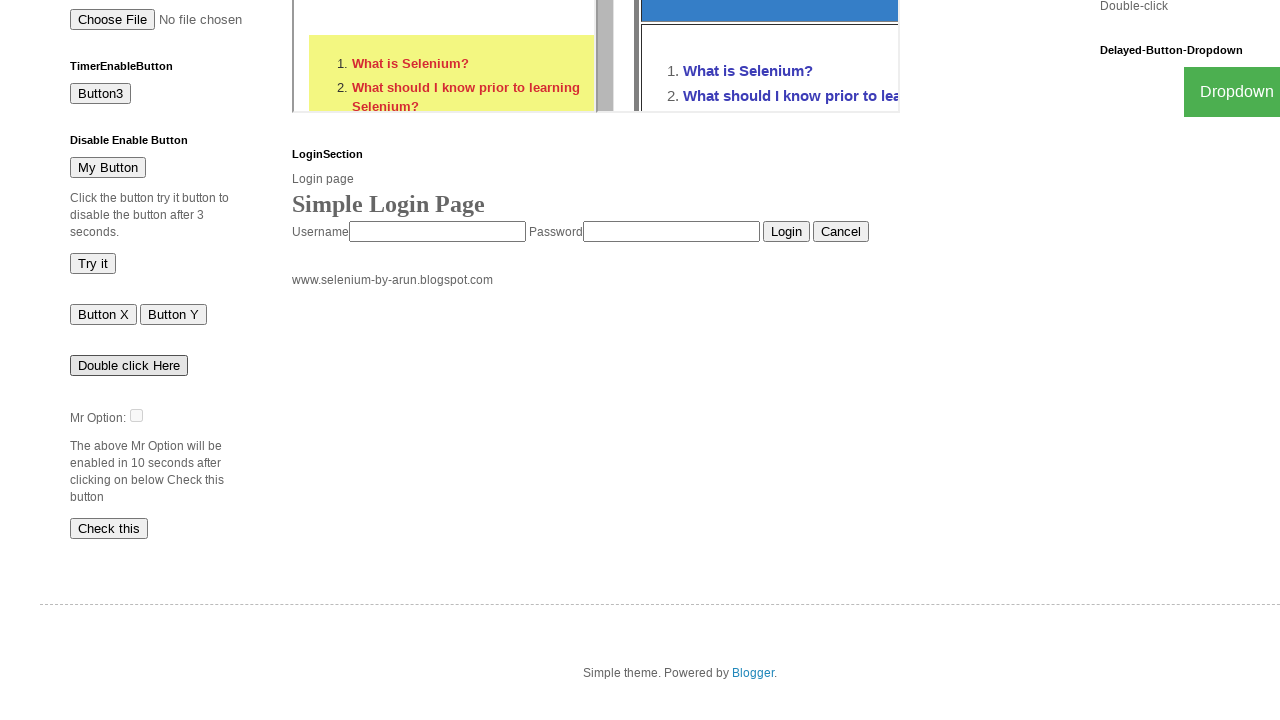